Tests that searching with partial text "Ca" returns multiple matching products

Starting URL: https://rahulshettyacademy.com/seleniumPractise/#/

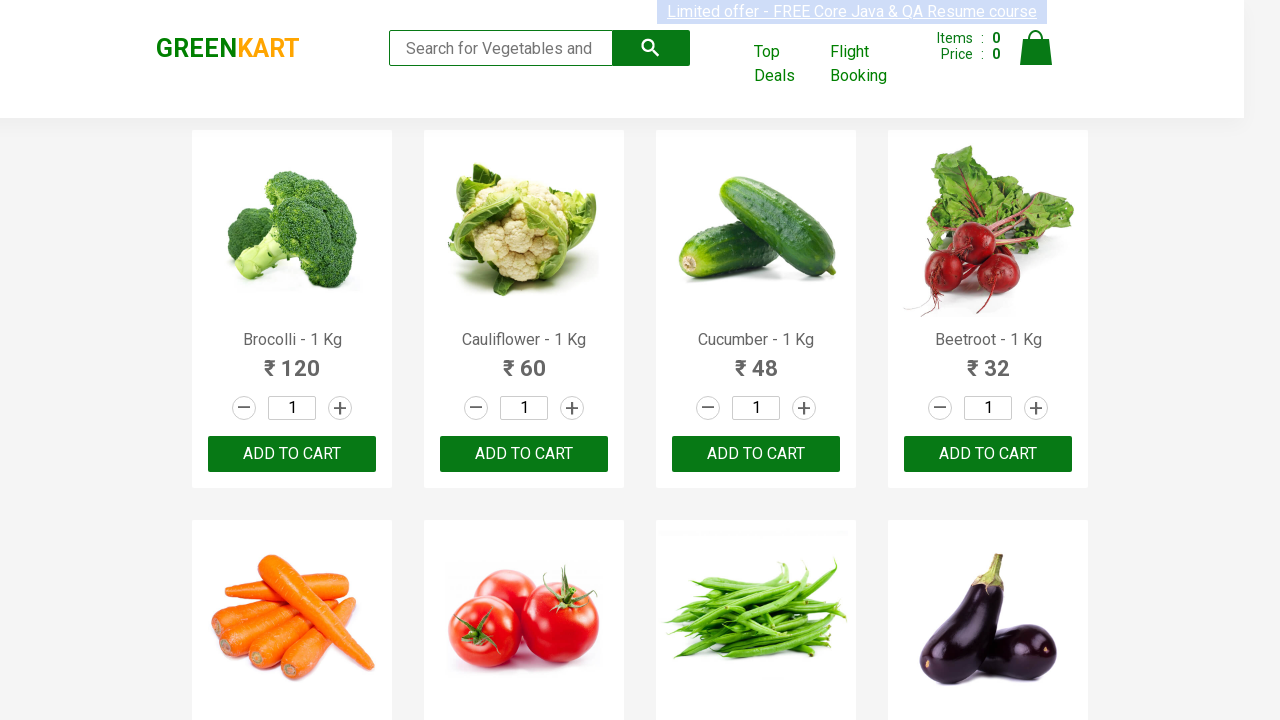

Filled search field with 'Ca' on .search-keyword
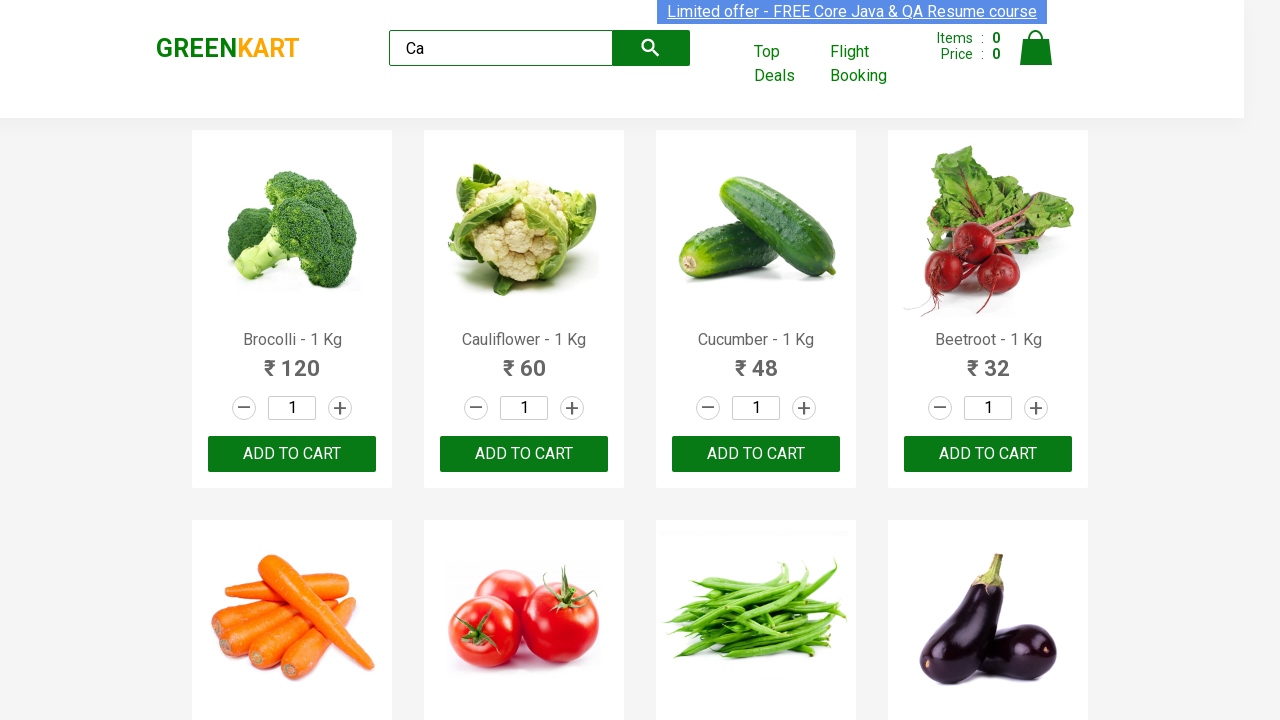

Waited for products to filter
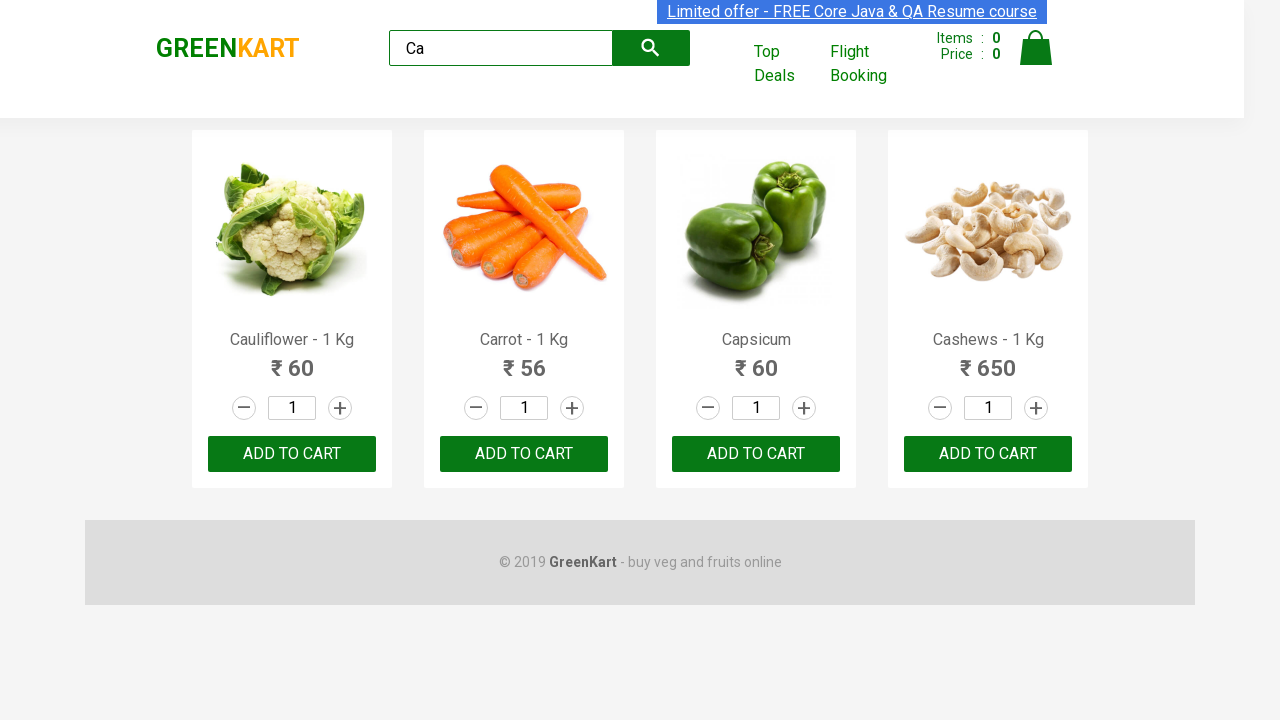

Located all product elements on page
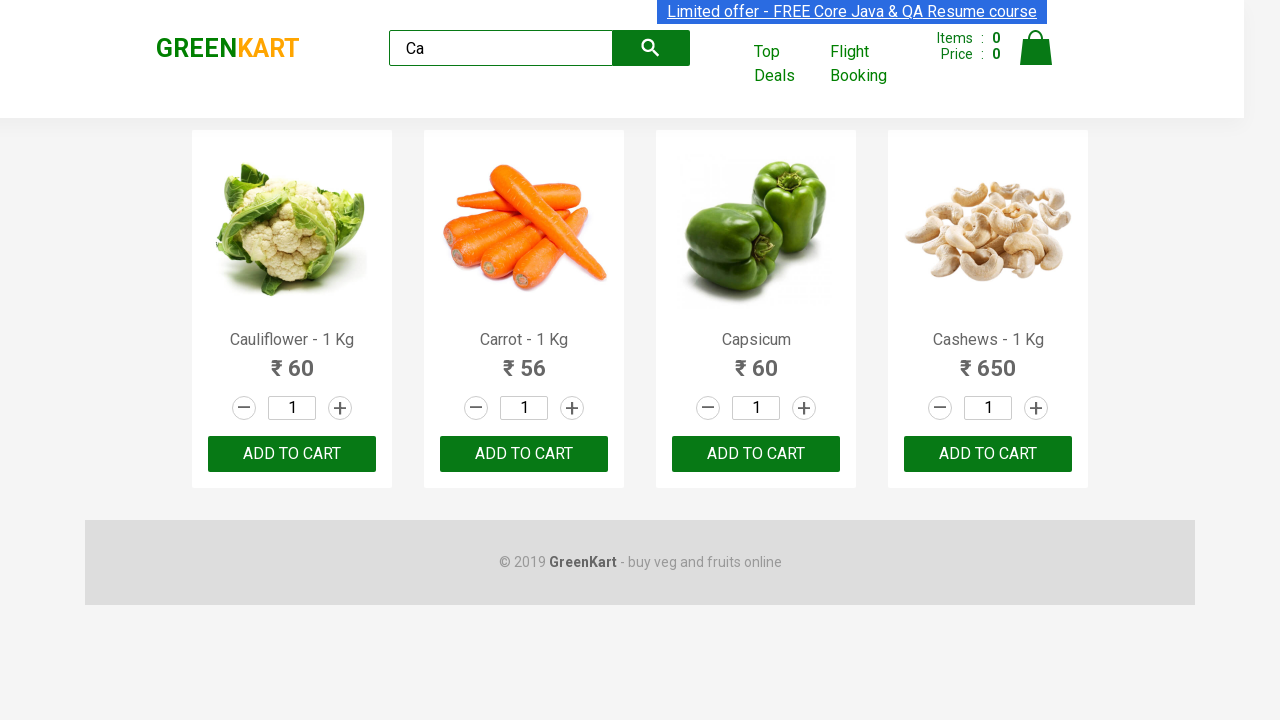

Verified that multiple products with 'Ca' characters are displayed
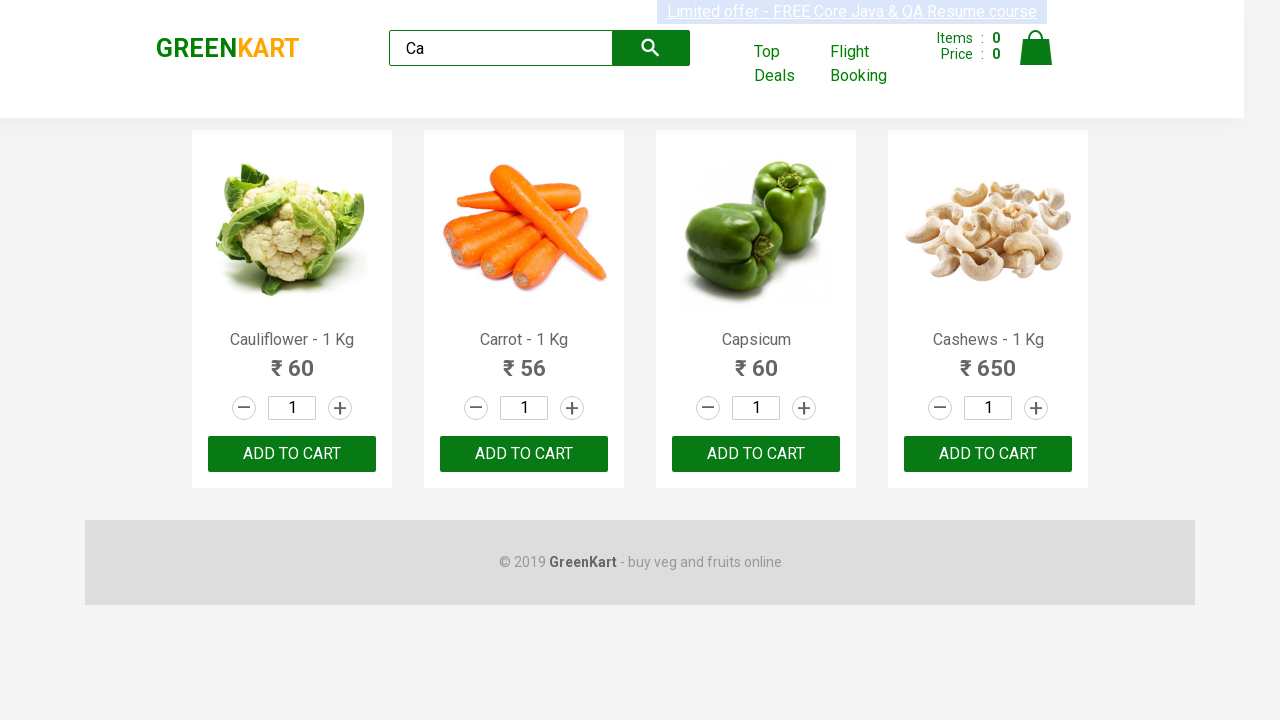

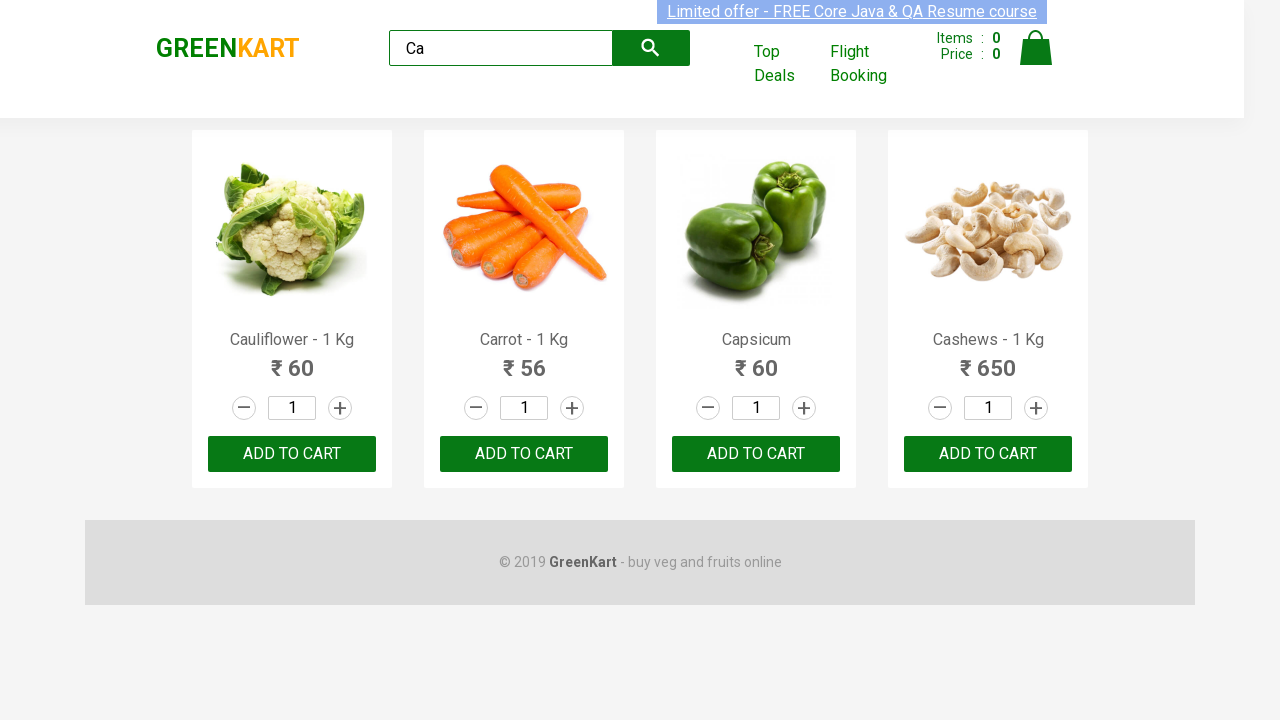